Tests pagination functionality on UCI cycling rankings page by navigating through multiple data pages using the next page button

Starting URL: https://dataride.uci.ch/iframe/RankingDetails/1?disciplineId=10&groupId=1&momentId=178357&disciplineSeasonId=432&rankingTypeId=1&categoryId=22&raceTypeId=0

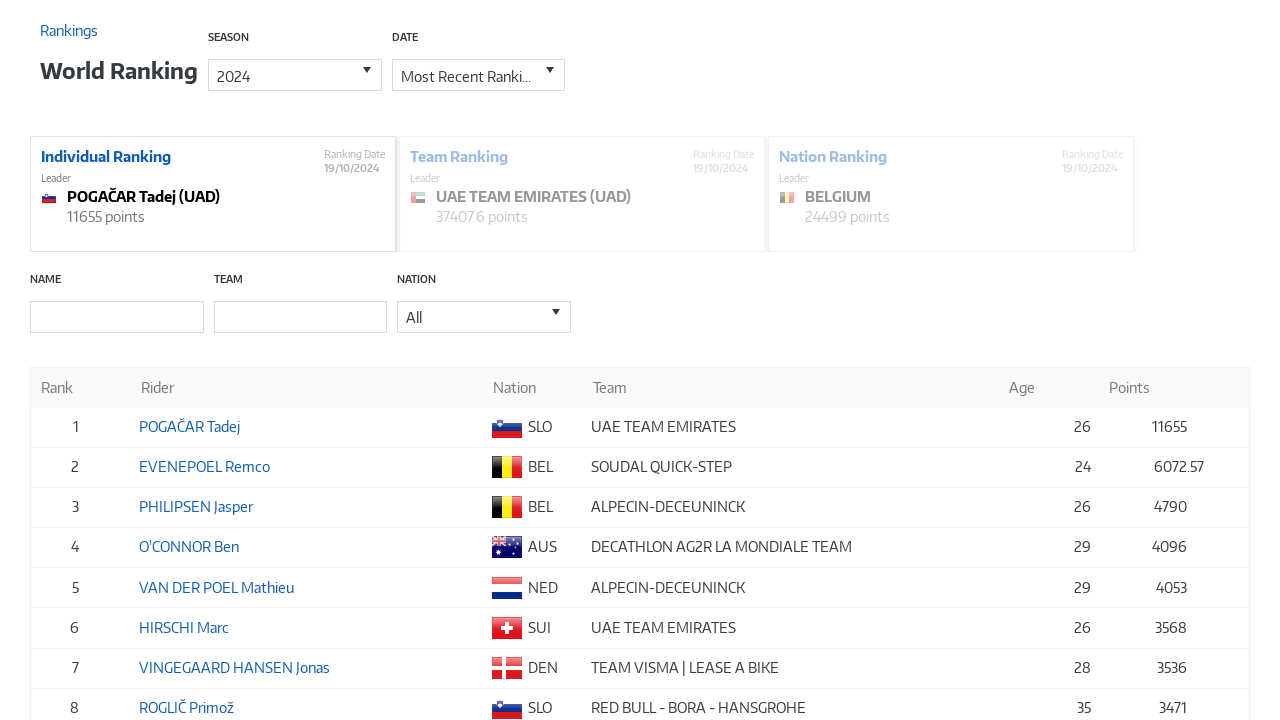

Table body loaded on UCI cycling rankings page
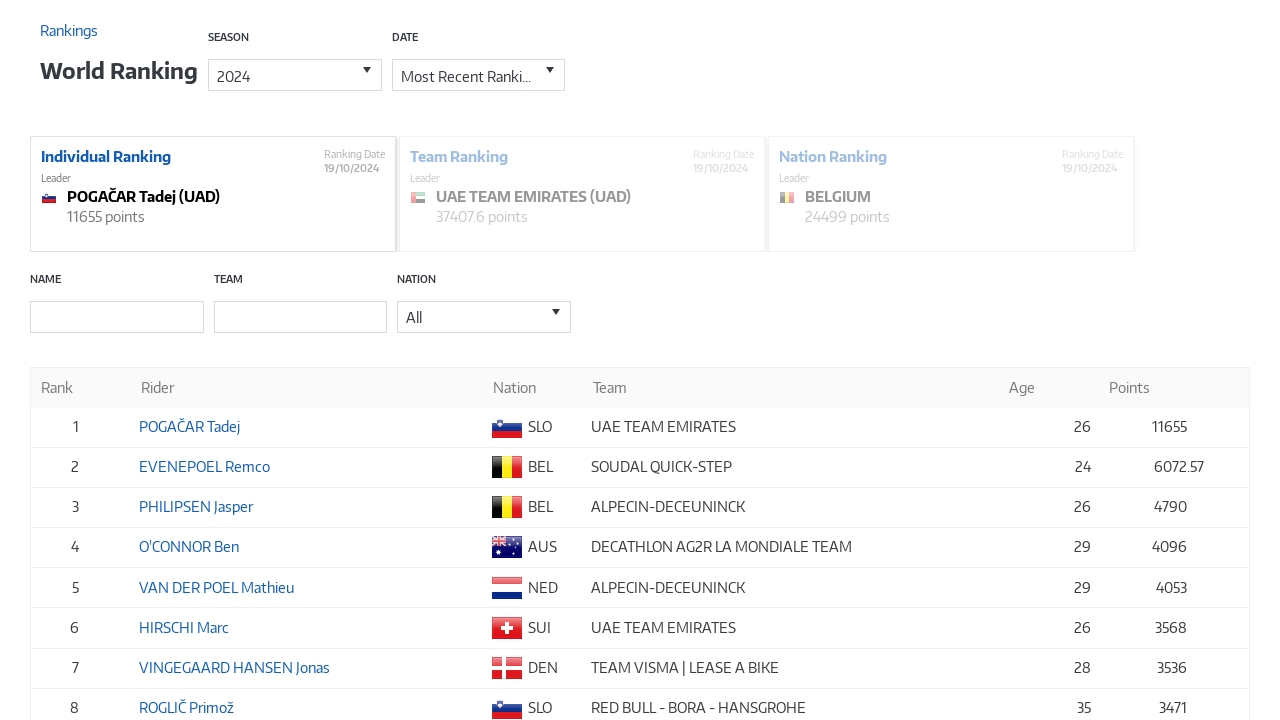

Retrieved total pages count from pagination control
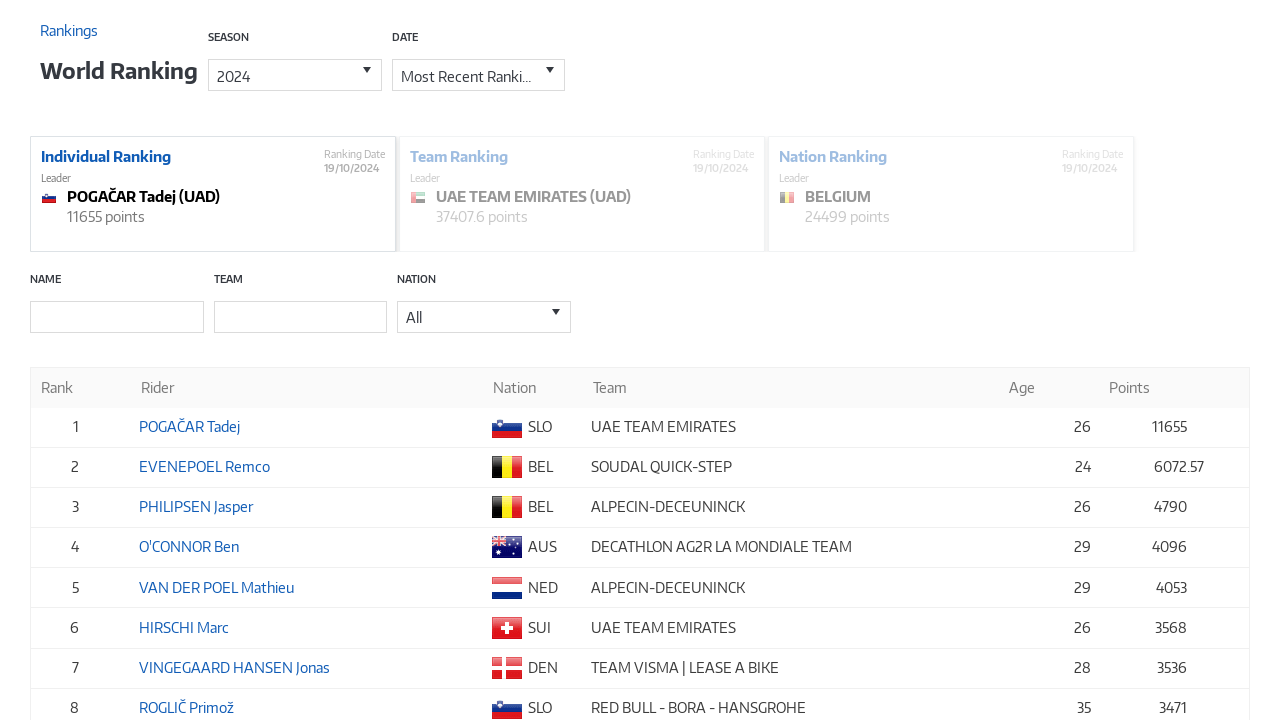

Table rows visible on page 1
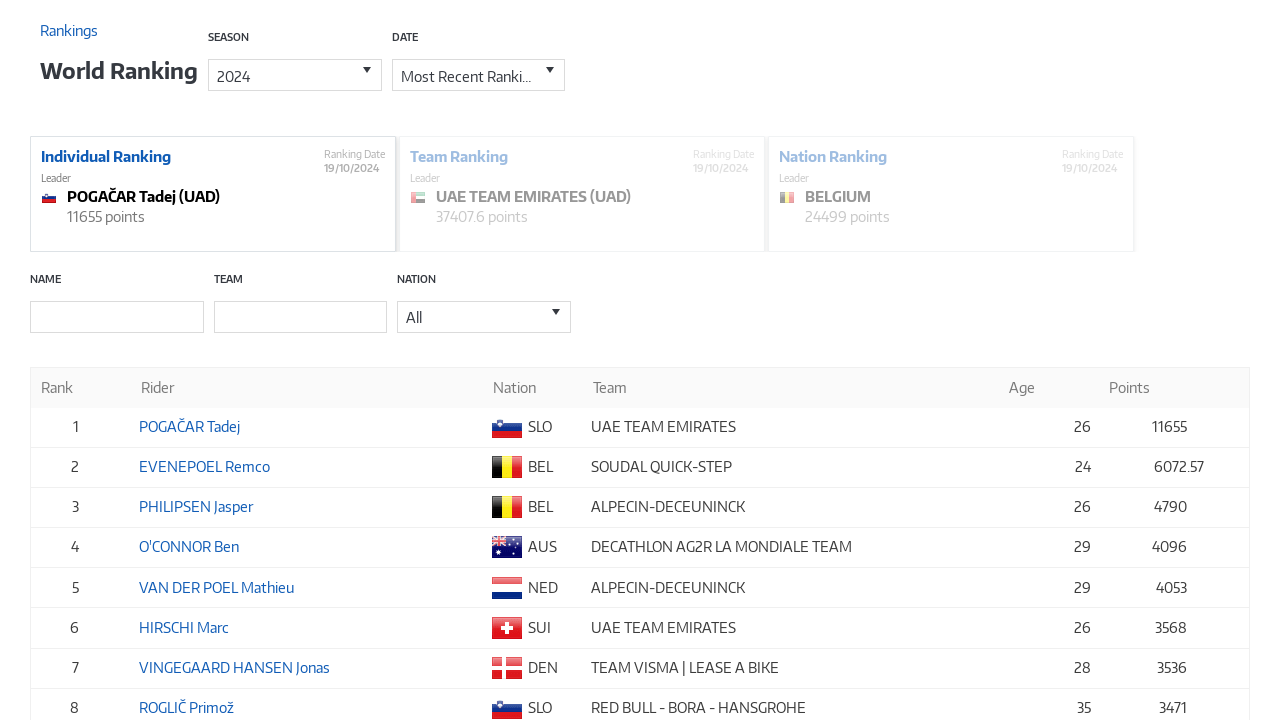

Clicked next page button to navigate to page 2 at (465, 581) on [aria-label='Go to the next page']
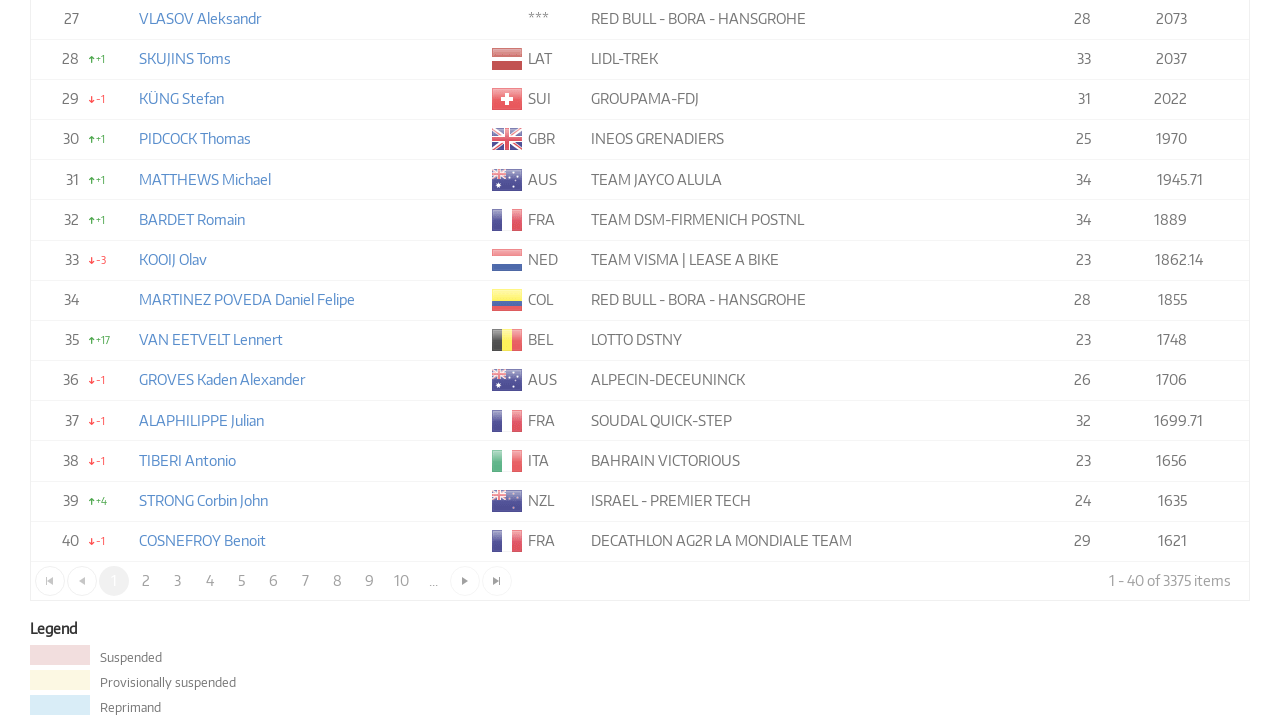

Waited for page 2 data to load
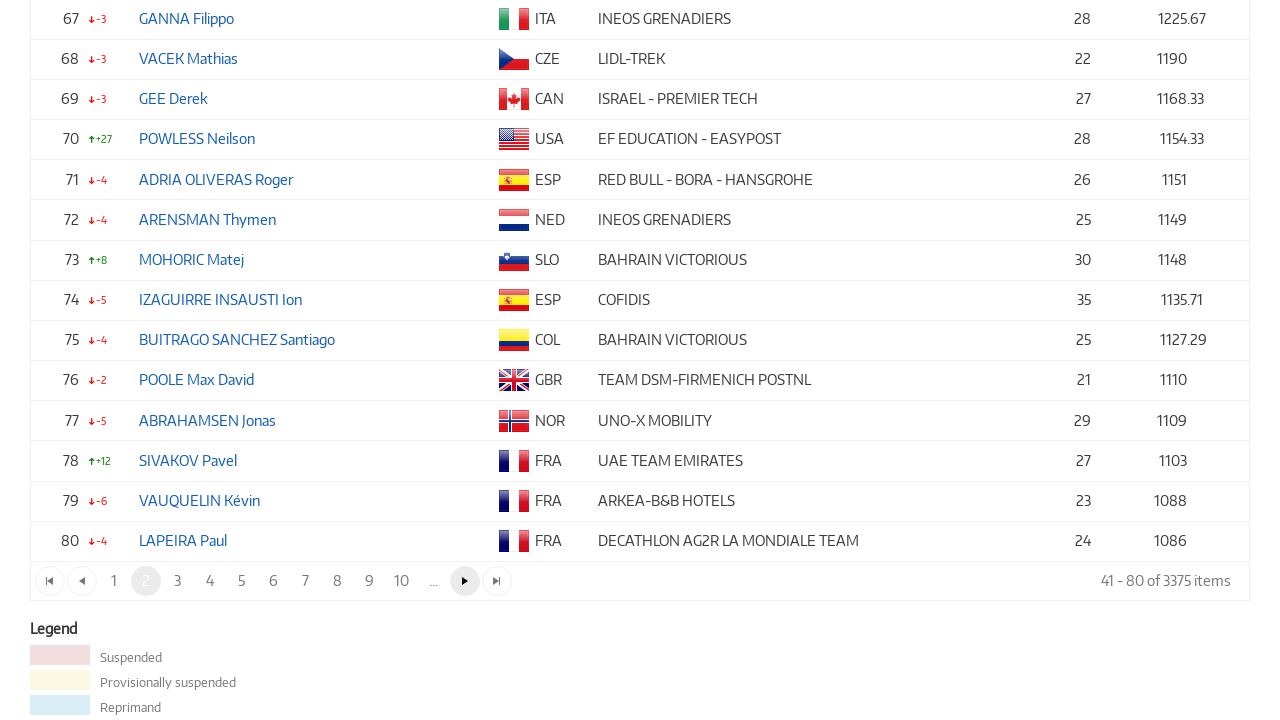

Table rows visible on page 2
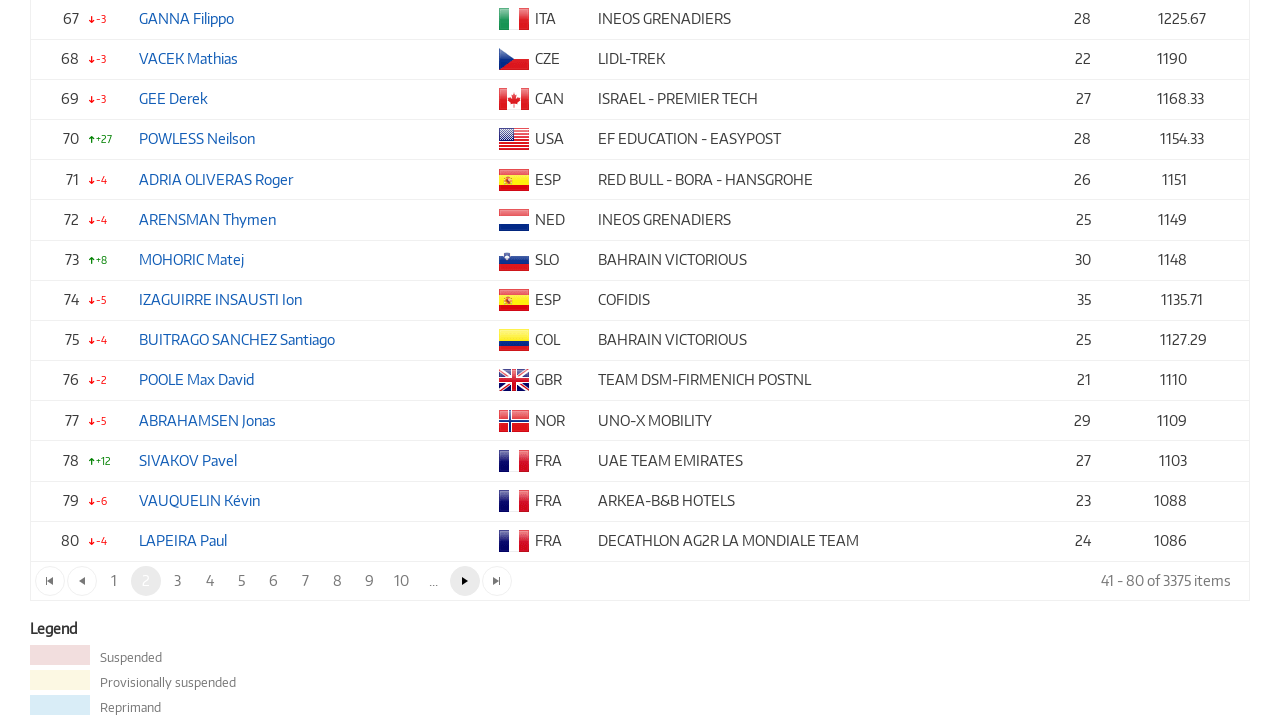

Clicked next page button to navigate to page 3 at (465, 581) on [aria-label='Go to the next page']
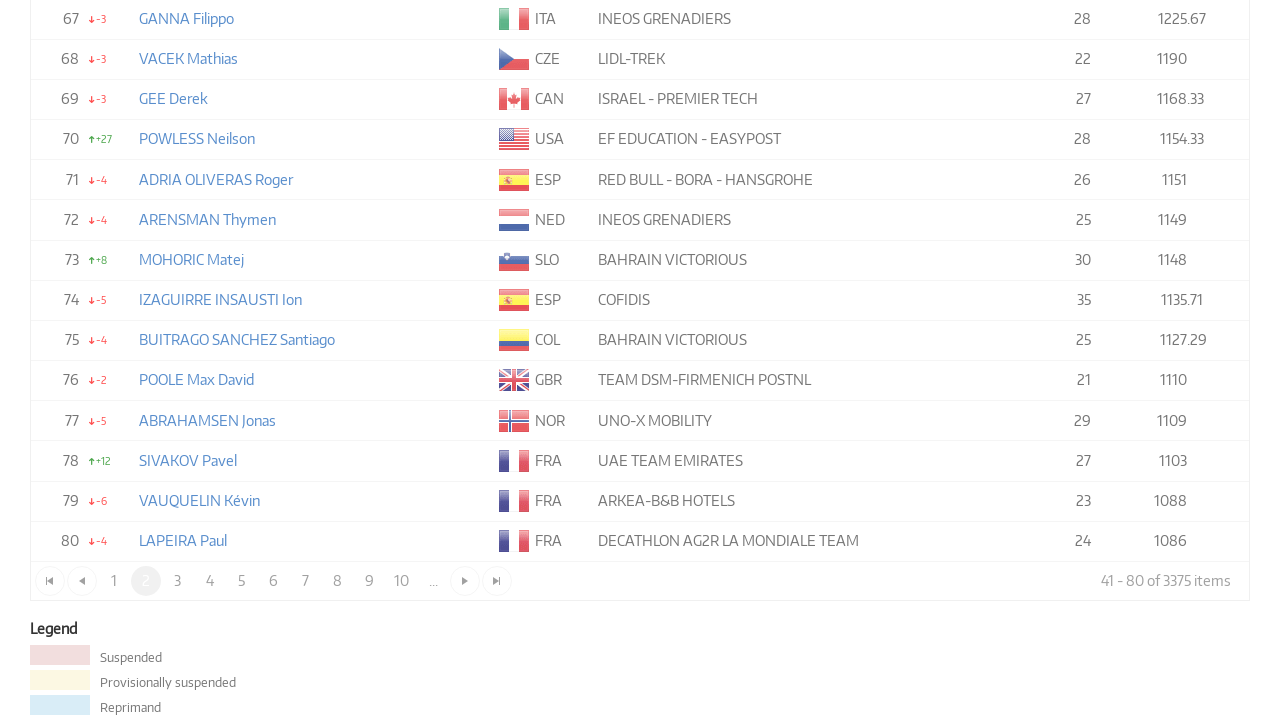

Waited for page 3 data to load
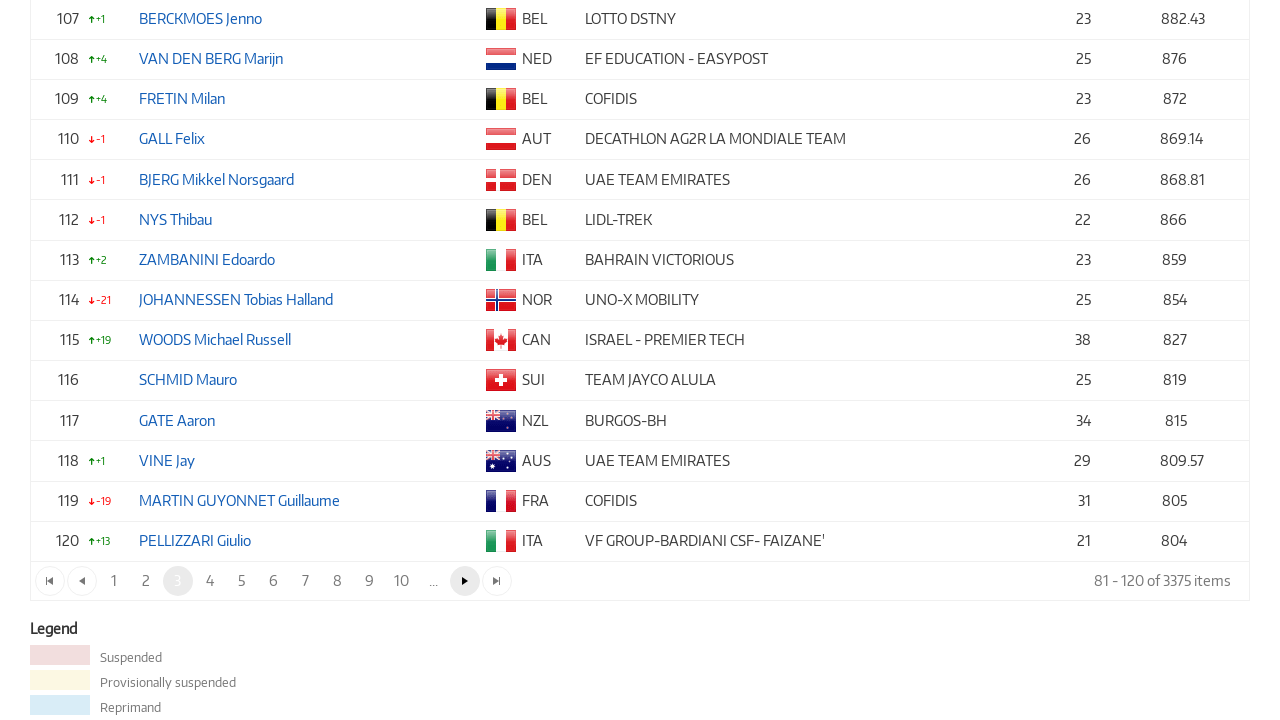

Verified table rows are visible on final page
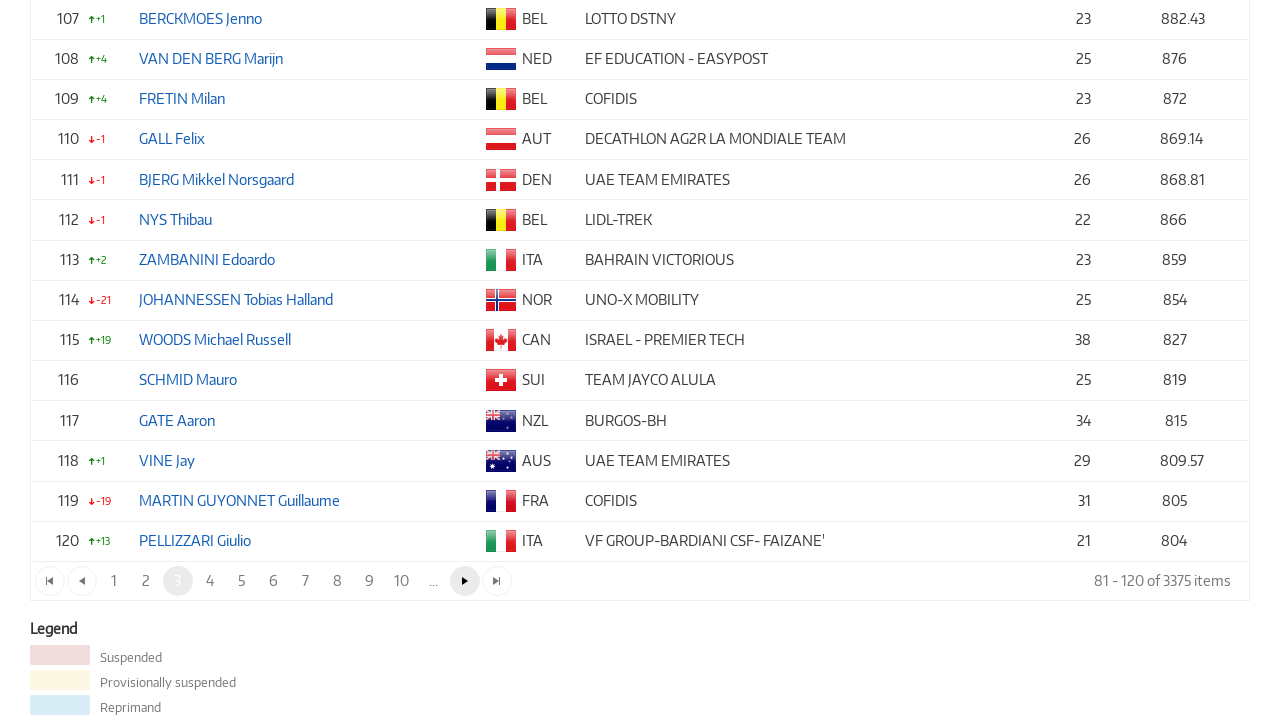

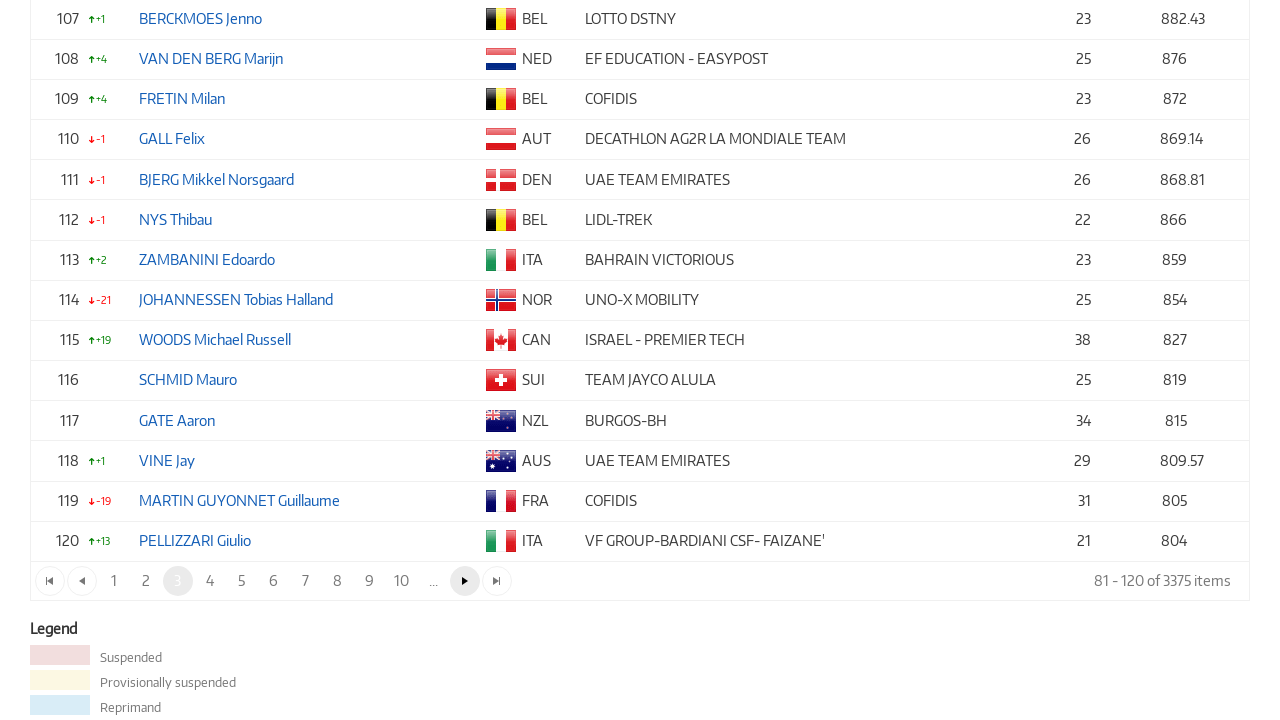